Tests that the Clear completed button displays the correct text

Starting URL: https://demo.playwright.dev/todomvc

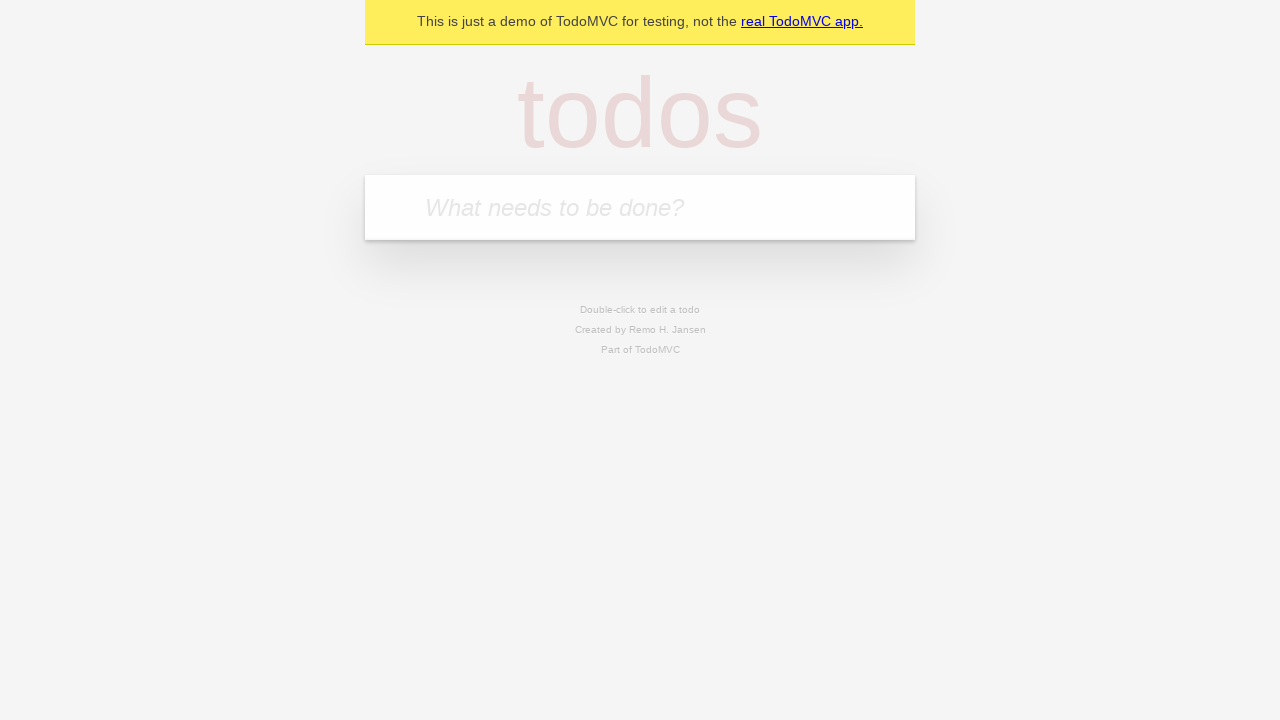

Located the 'What needs to be done?' input field
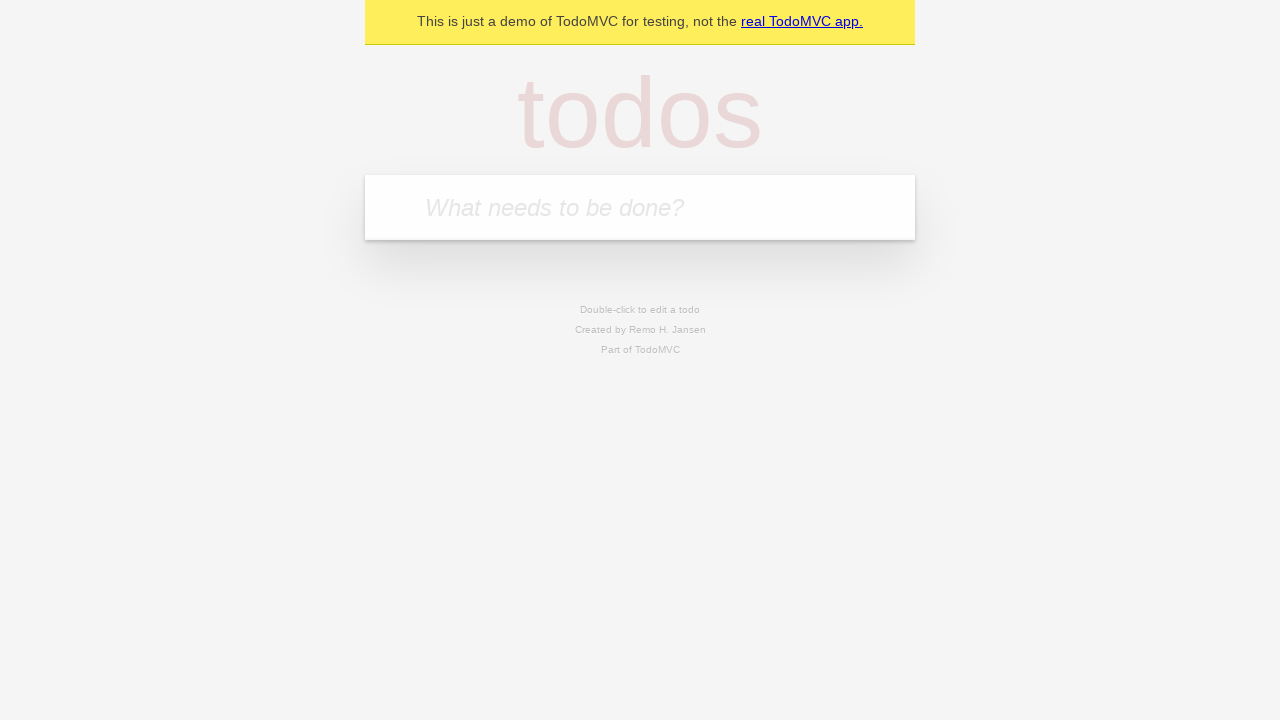

Filled todo input with 'buy some cheese' on internal:attr=[placeholder="What needs to be done?"i]
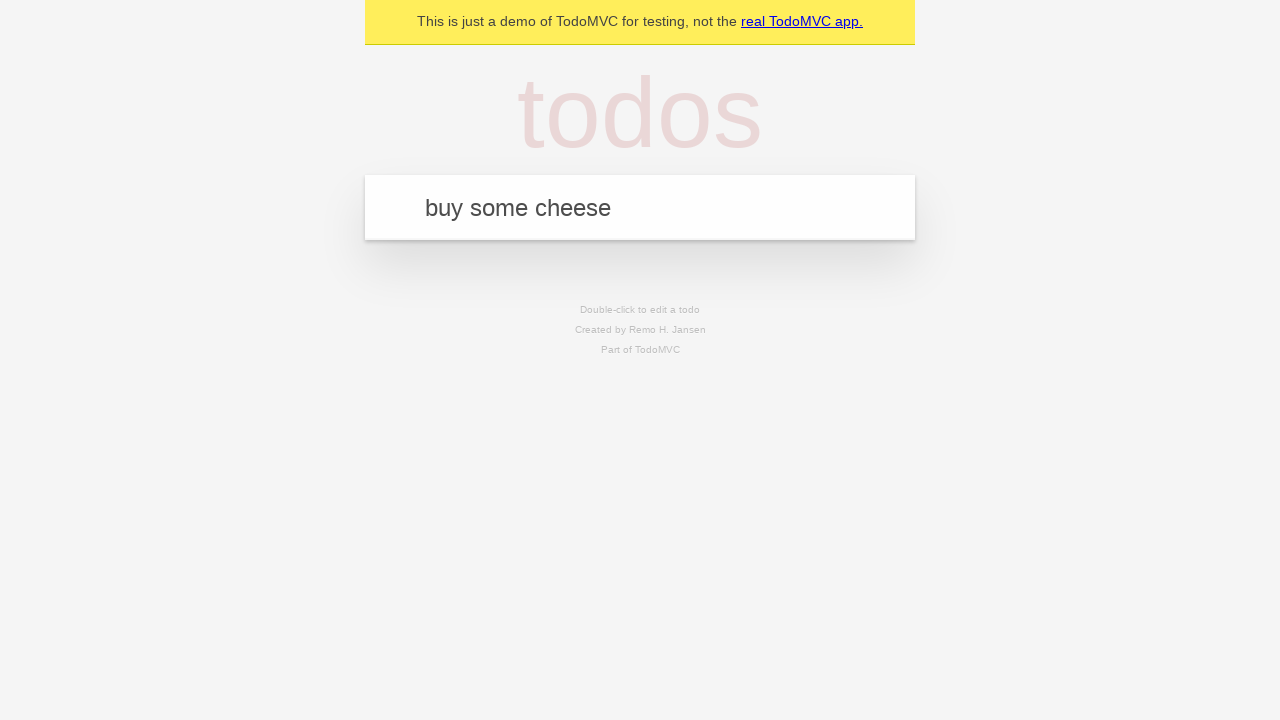

Pressed Enter to create todo 'buy some cheese' on internal:attr=[placeholder="What needs to be done?"i]
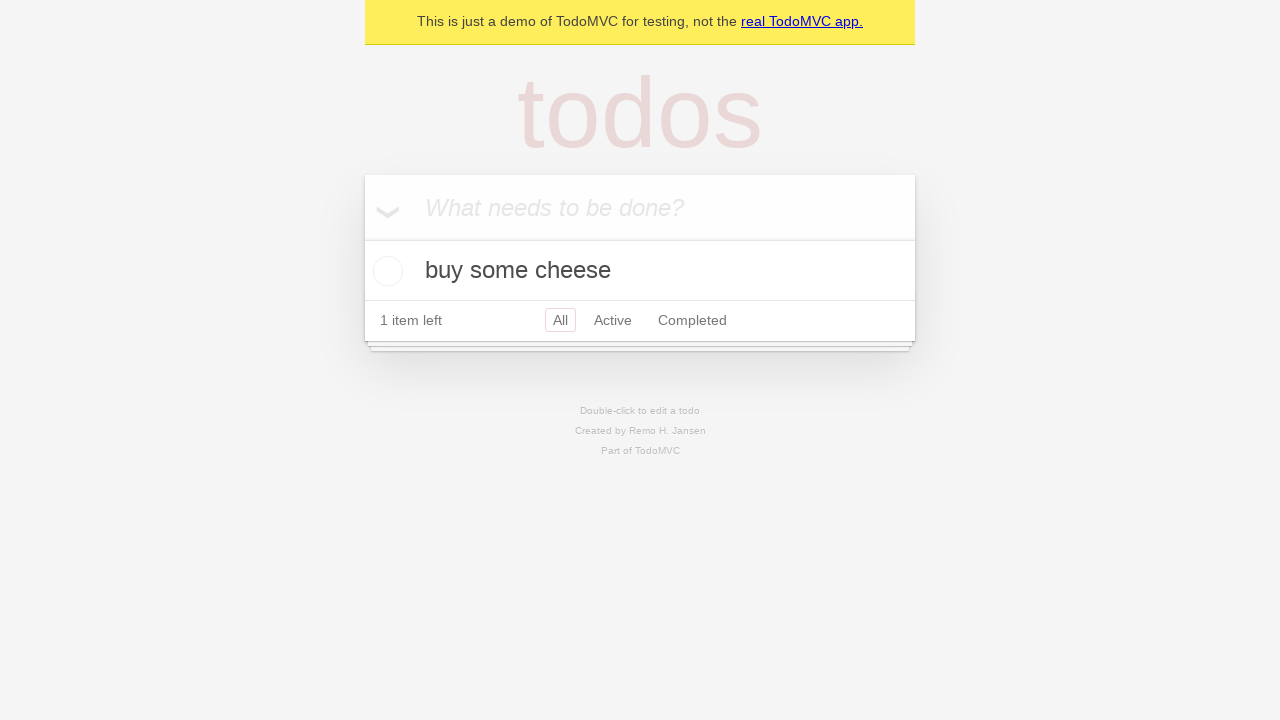

Filled todo input with 'feed the cat' on internal:attr=[placeholder="What needs to be done?"i]
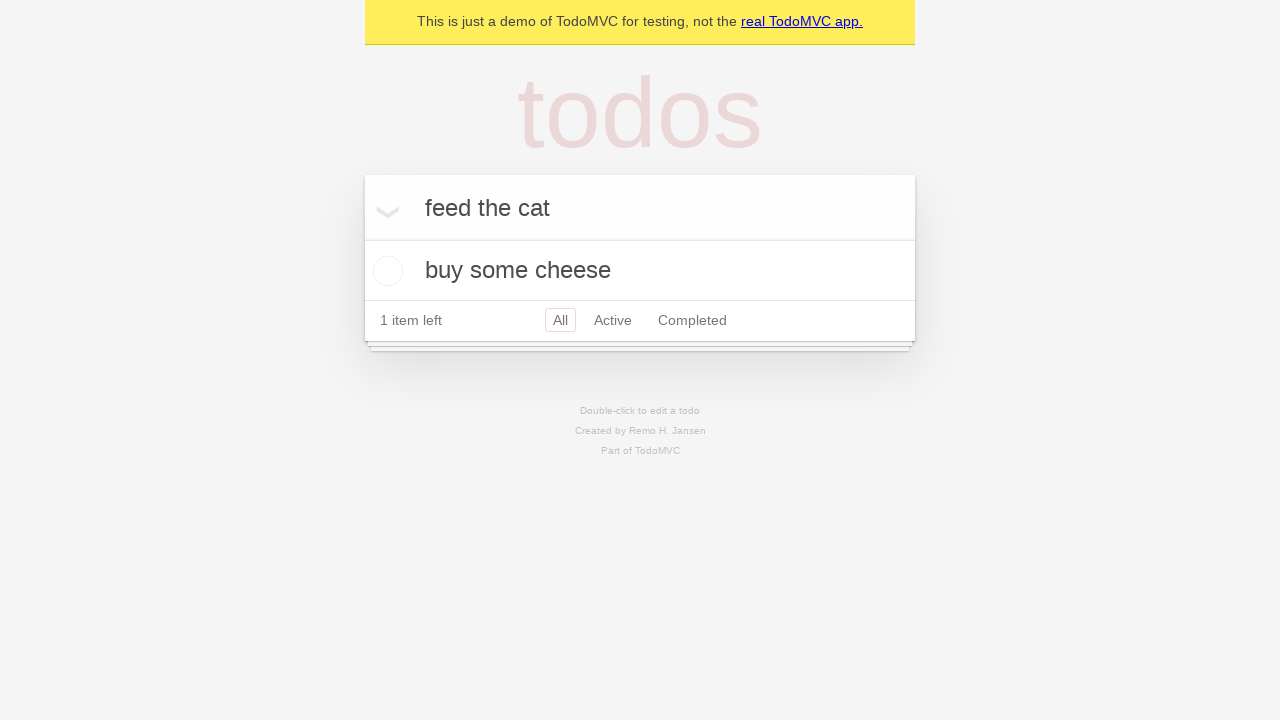

Pressed Enter to create todo 'feed the cat' on internal:attr=[placeholder="What needs to be done?"i]
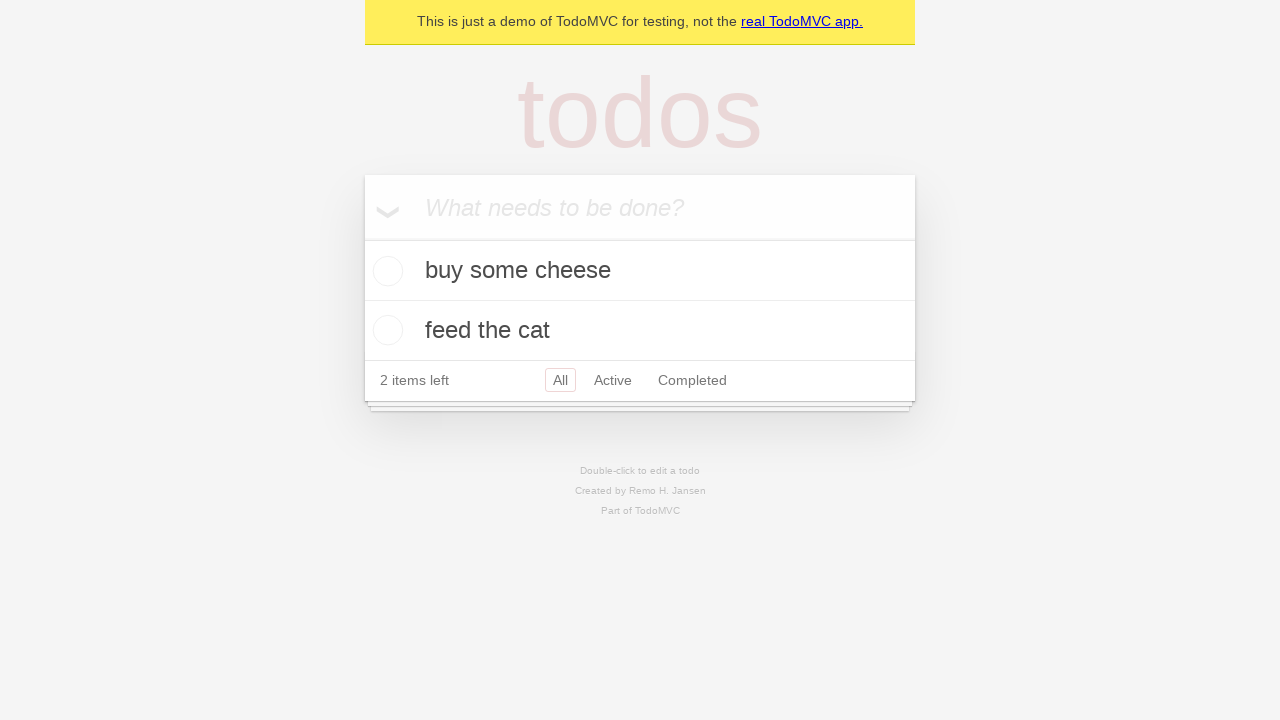

Filled todo input with 'book a doctors appointment' on internal:attr=[placeholder="What needs to be done?"i]
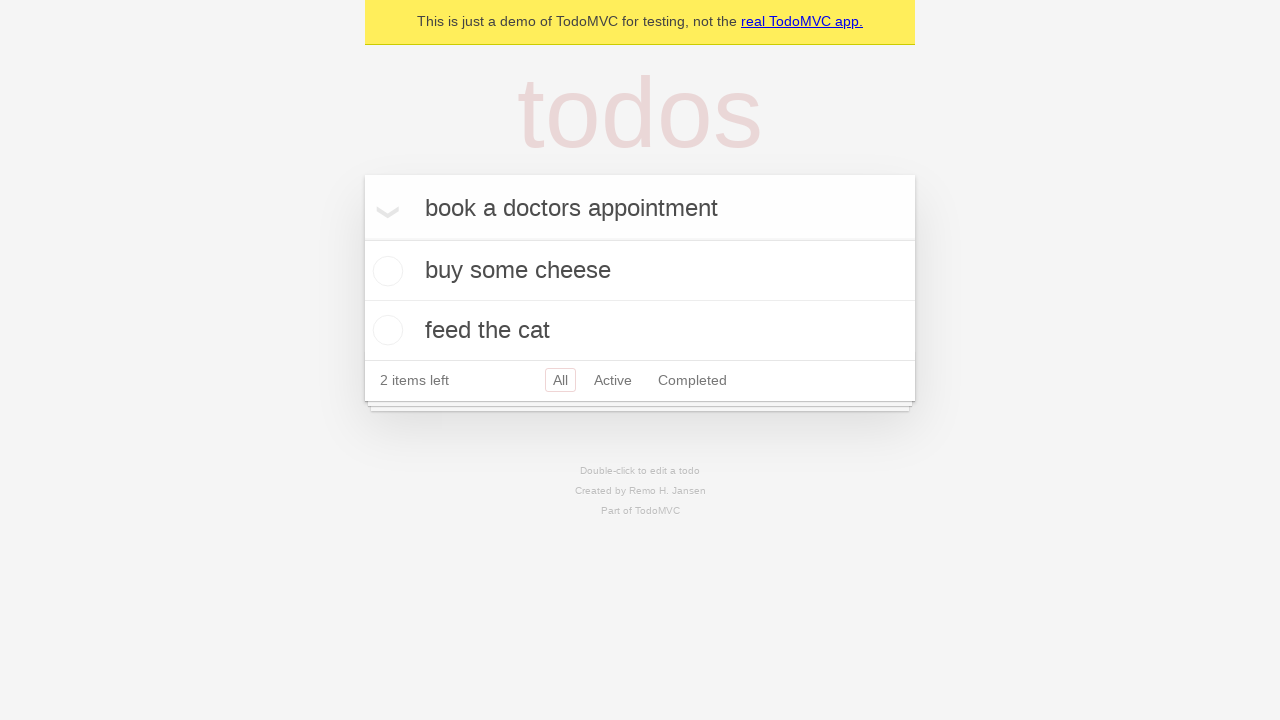

Pressed Enter to create todo 'book a doctors appointment' on internal:attr=[placeholder="What needs to be done?"i]
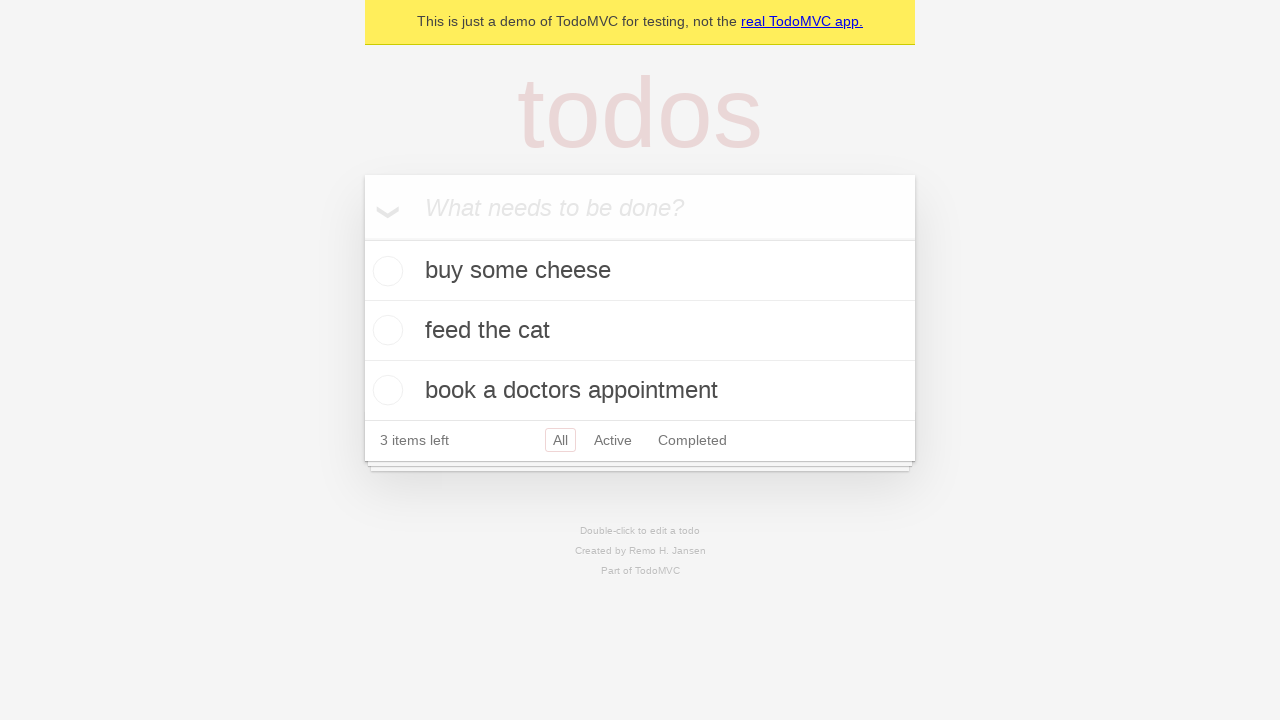

Checked the first todo item as completed at (385, 271) on .todo-list li .toggle >> nth=0
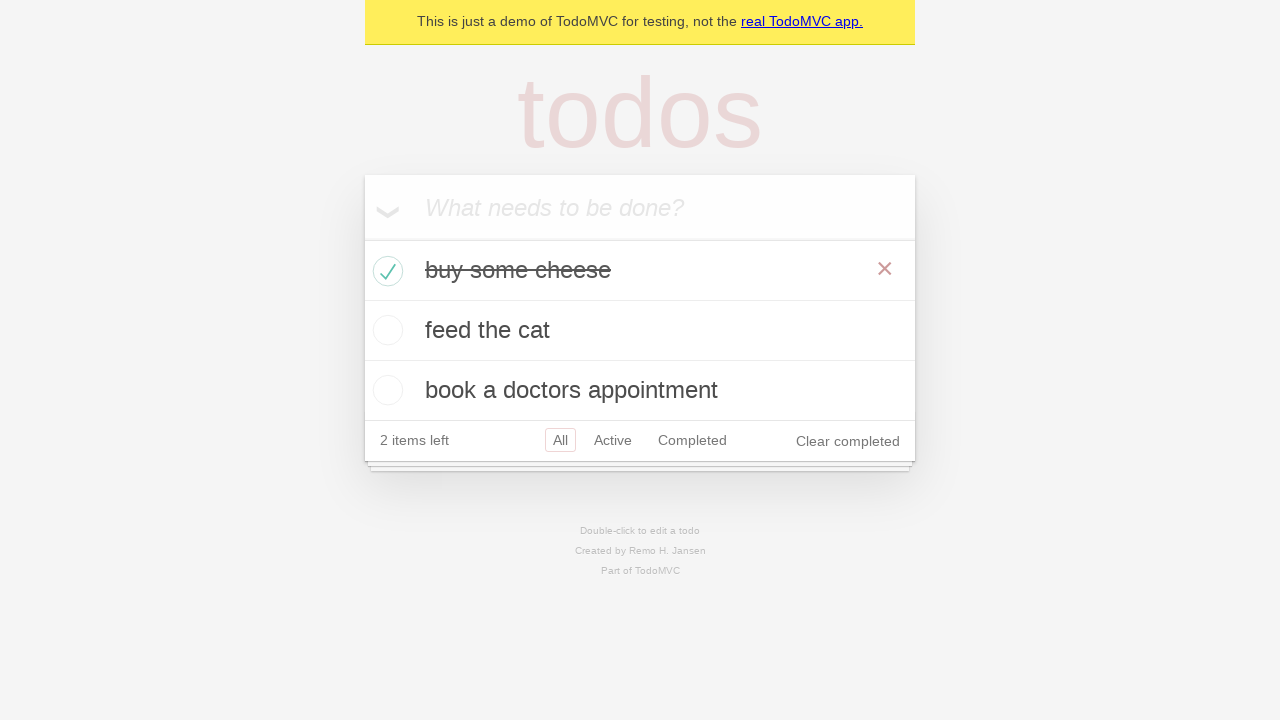

Clear completed button appeared and is visible
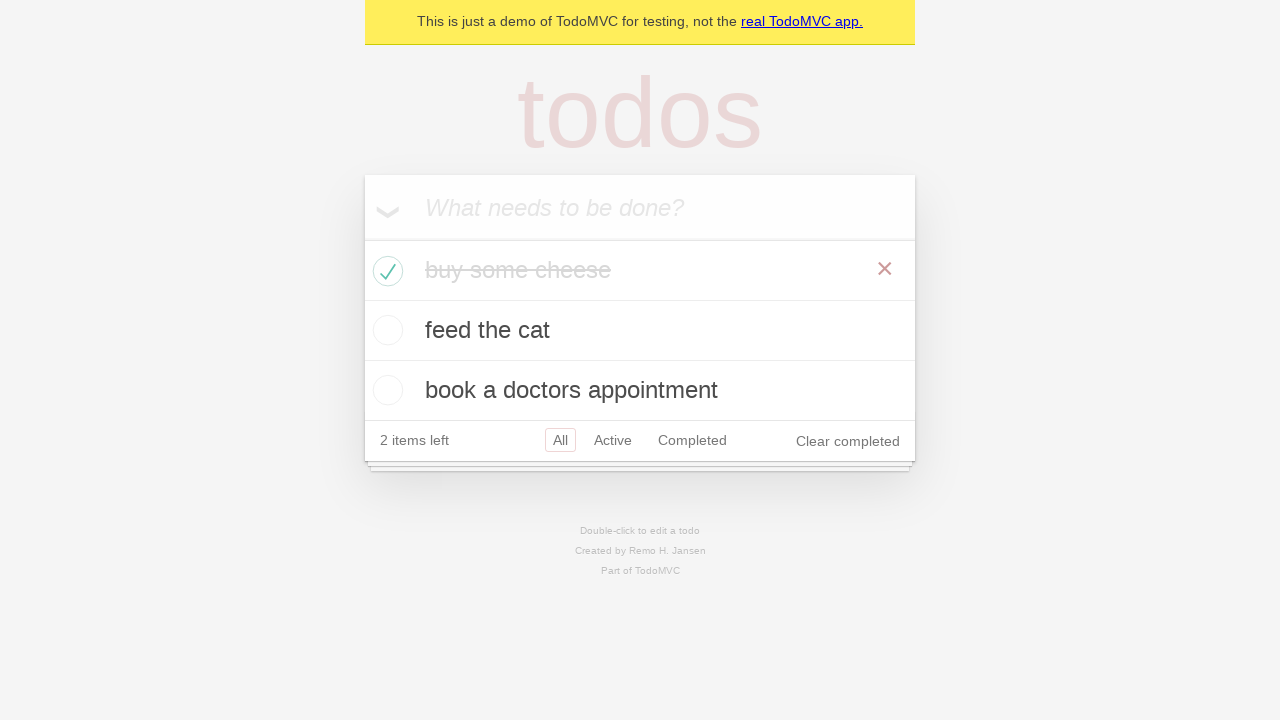

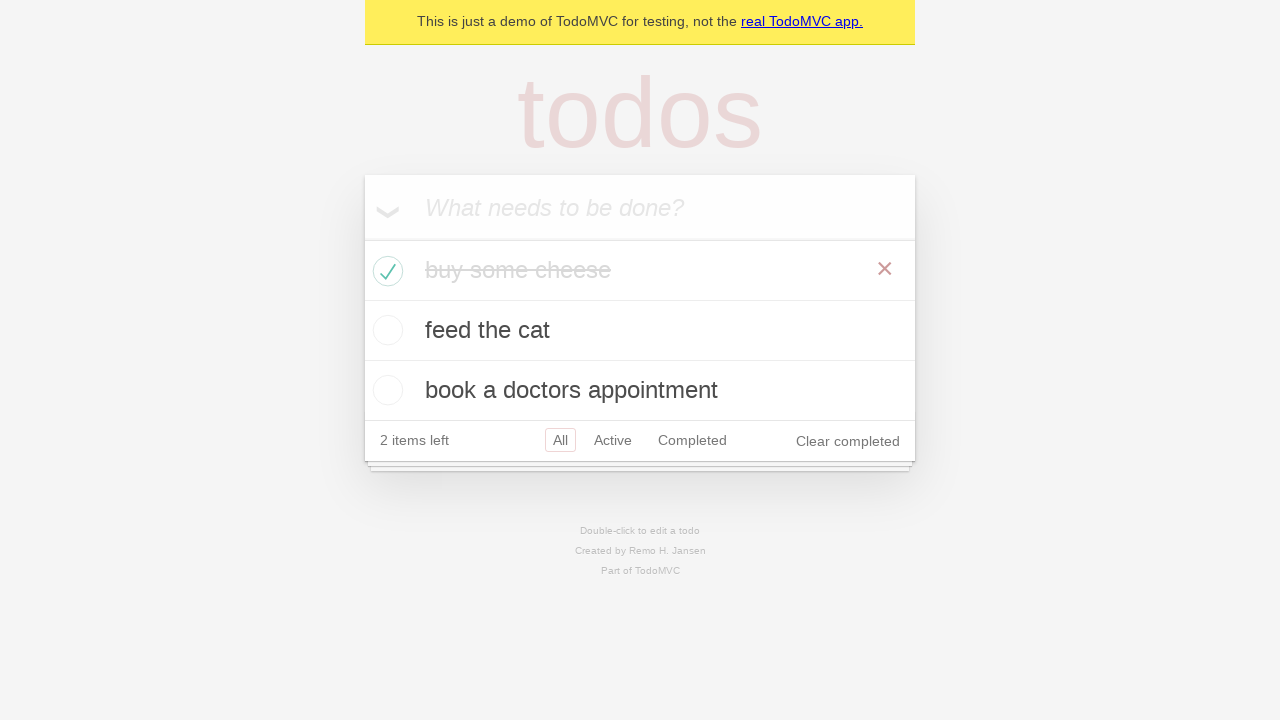